Tests table sorting by clicking the Due column header and verifying the values are sorted in ascending order

Starting URL: http://the-internet.herokuapp.com/tables

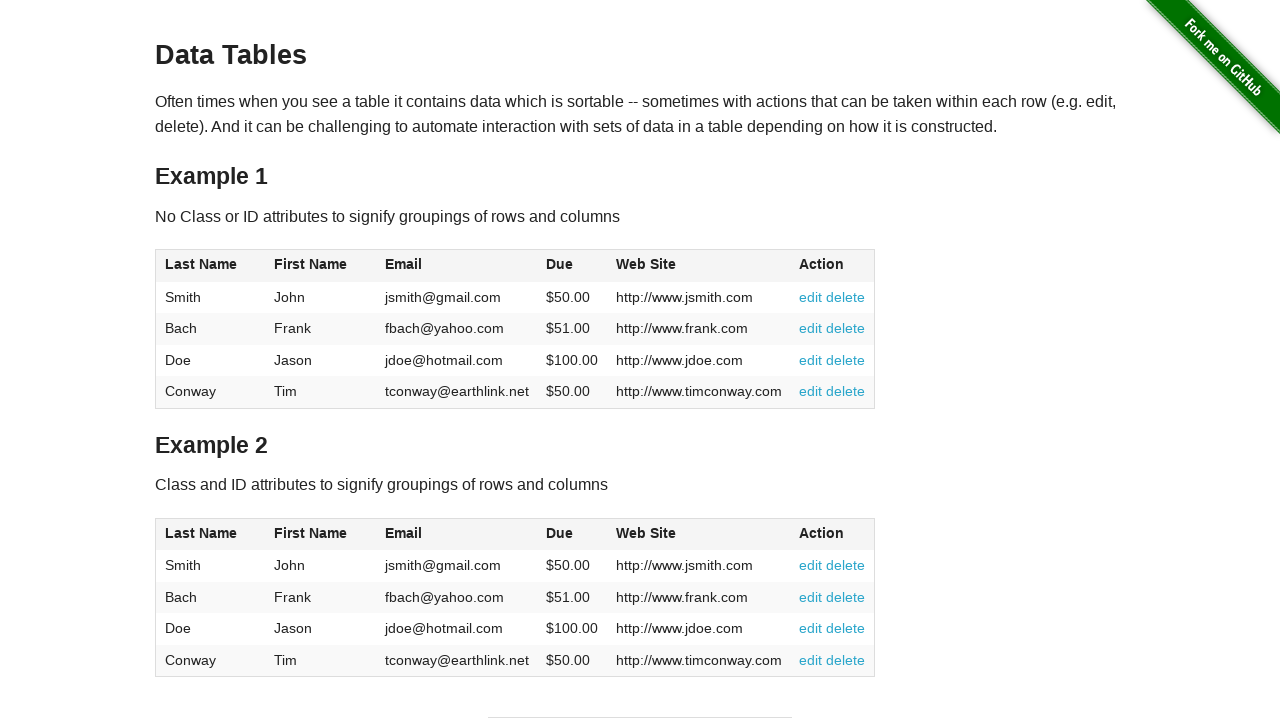

Clicked Due column header to sort table at (572, 266) on #table1 thead tr th:nth-of-type(4)
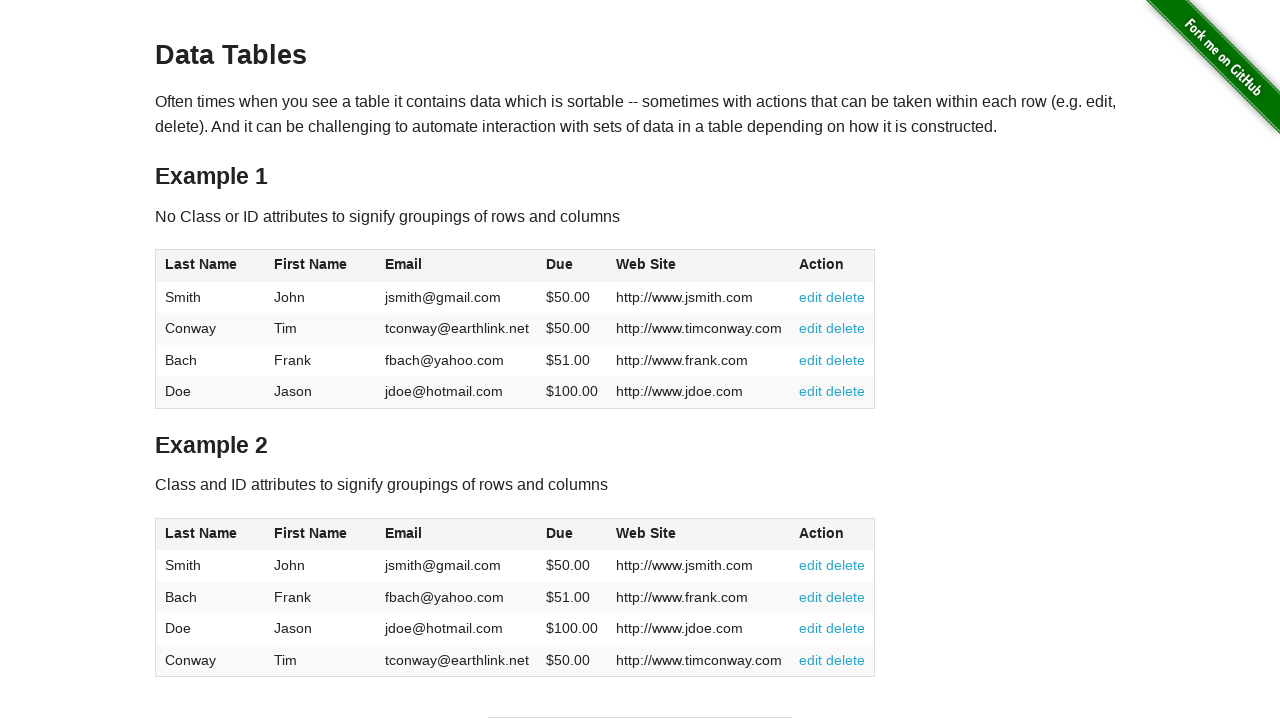

Table sorted and Due column values are visible
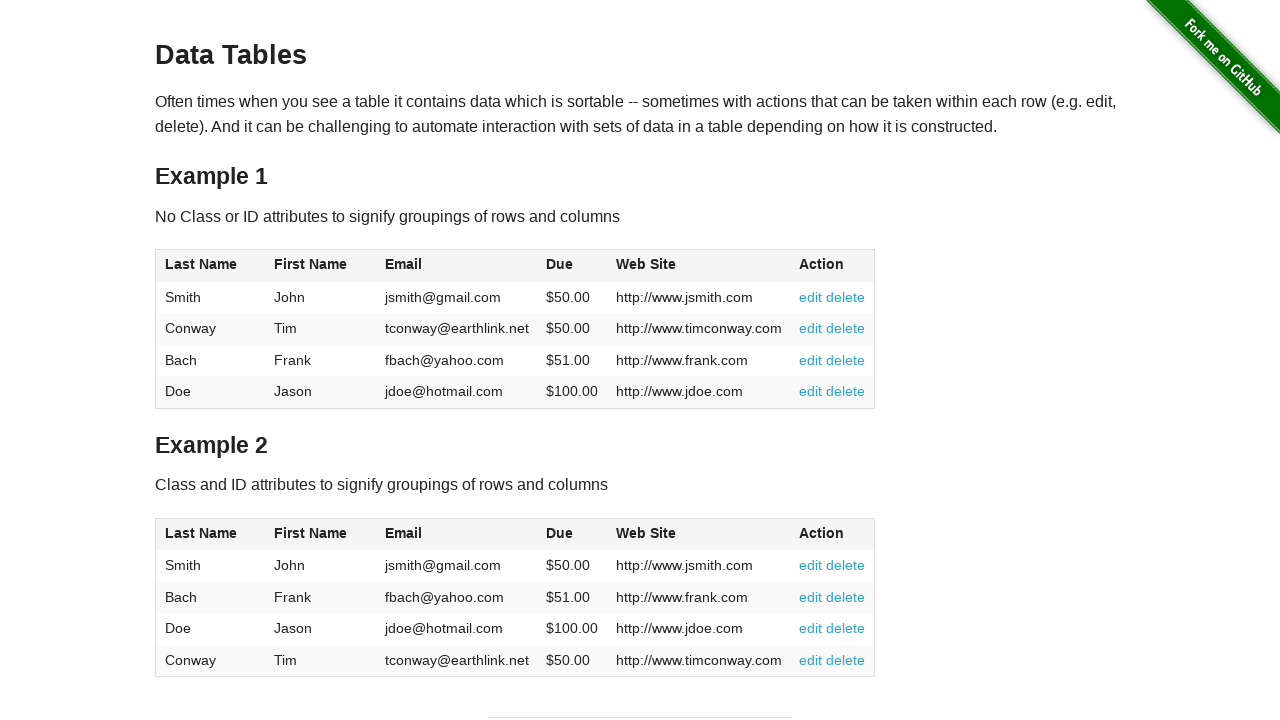

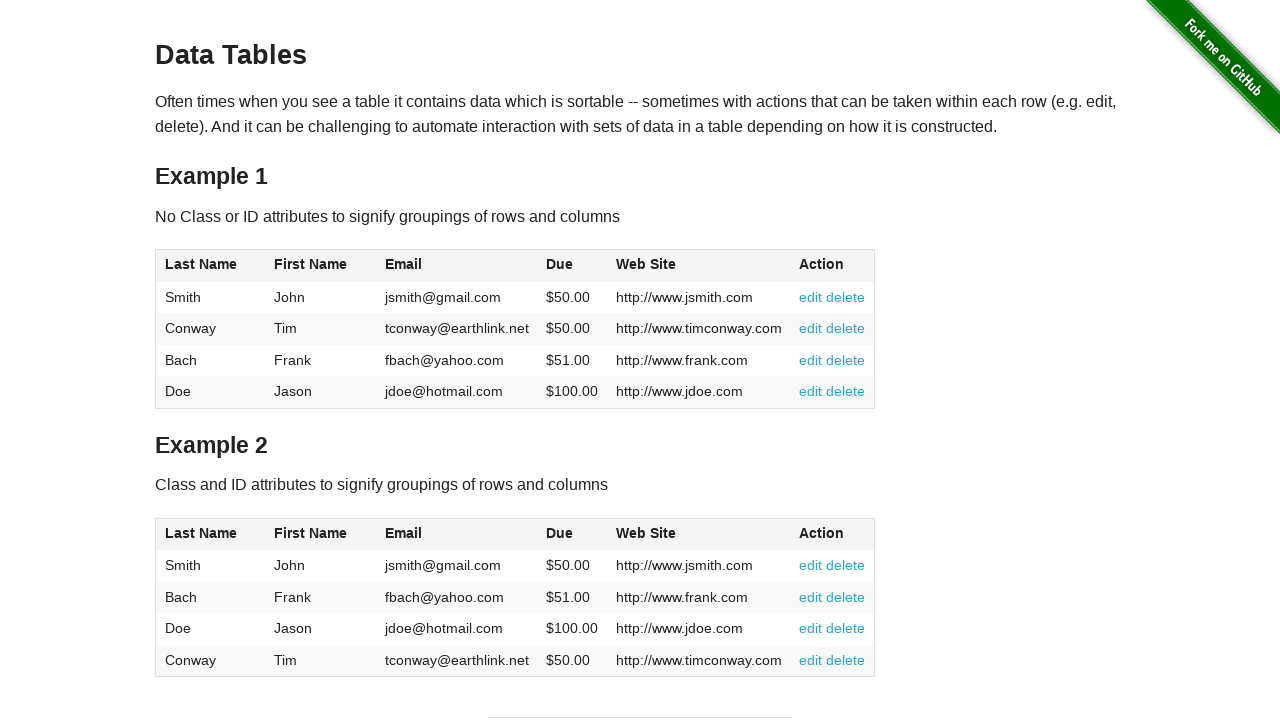